Tests click and hold interaction by selecting a range of items in a selectable grid from the first to the tenth element

Starting URL: https://jqueryui.com/resources/demos/selectable/display-grid.html

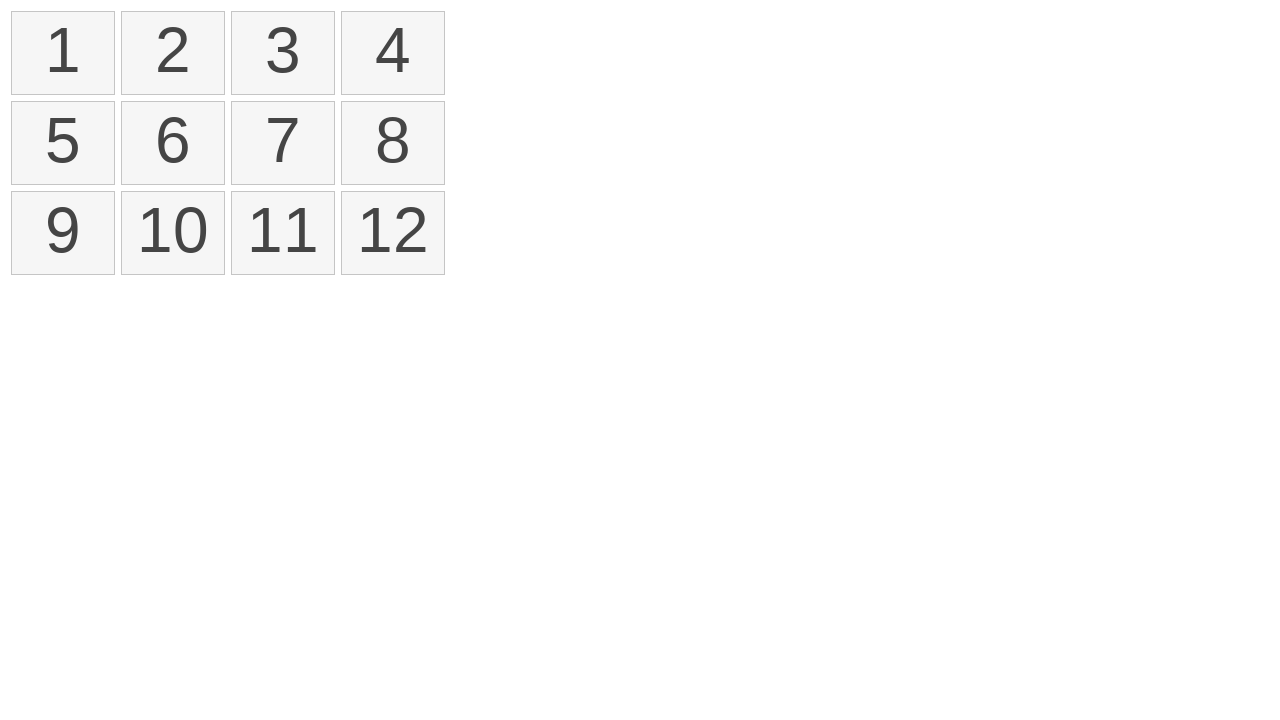

Navigated to jQuery UI selectable grid demo page
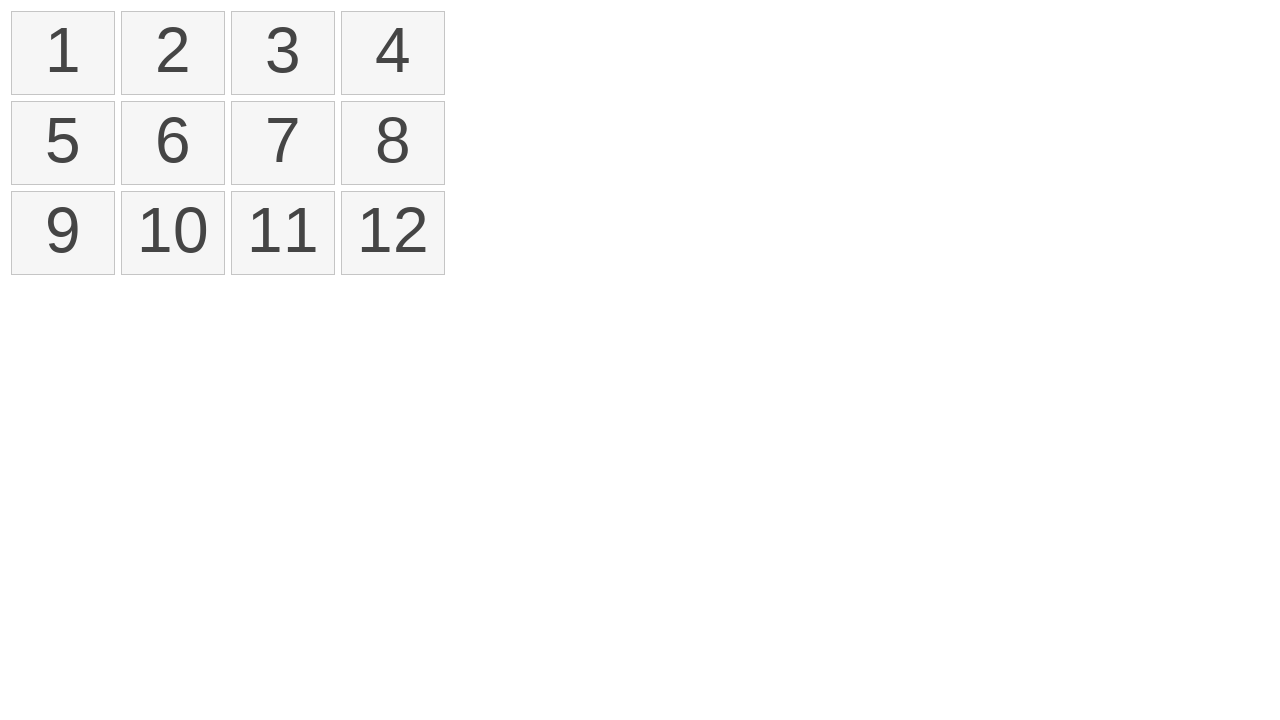

Retrieved all selectable list items from grid
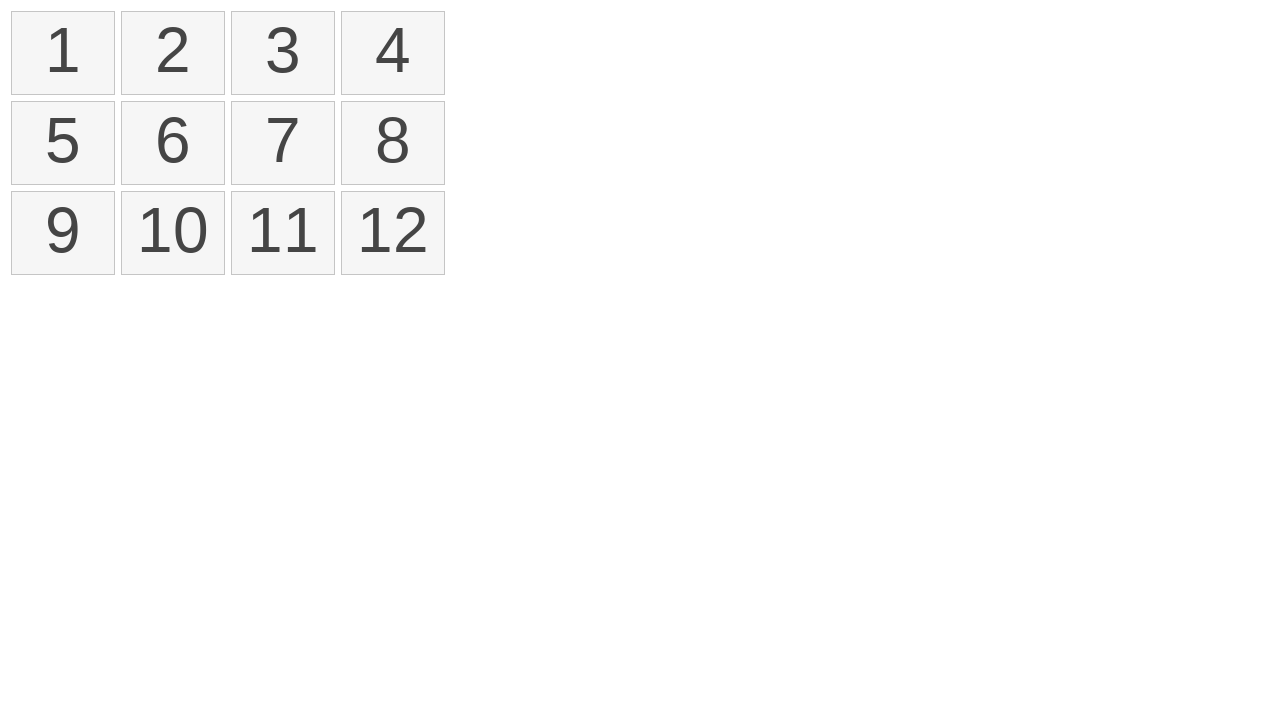

Hovered over first selectable item at (63, 53) on xpath=//ol[@id='selectable']/li >> nth=0
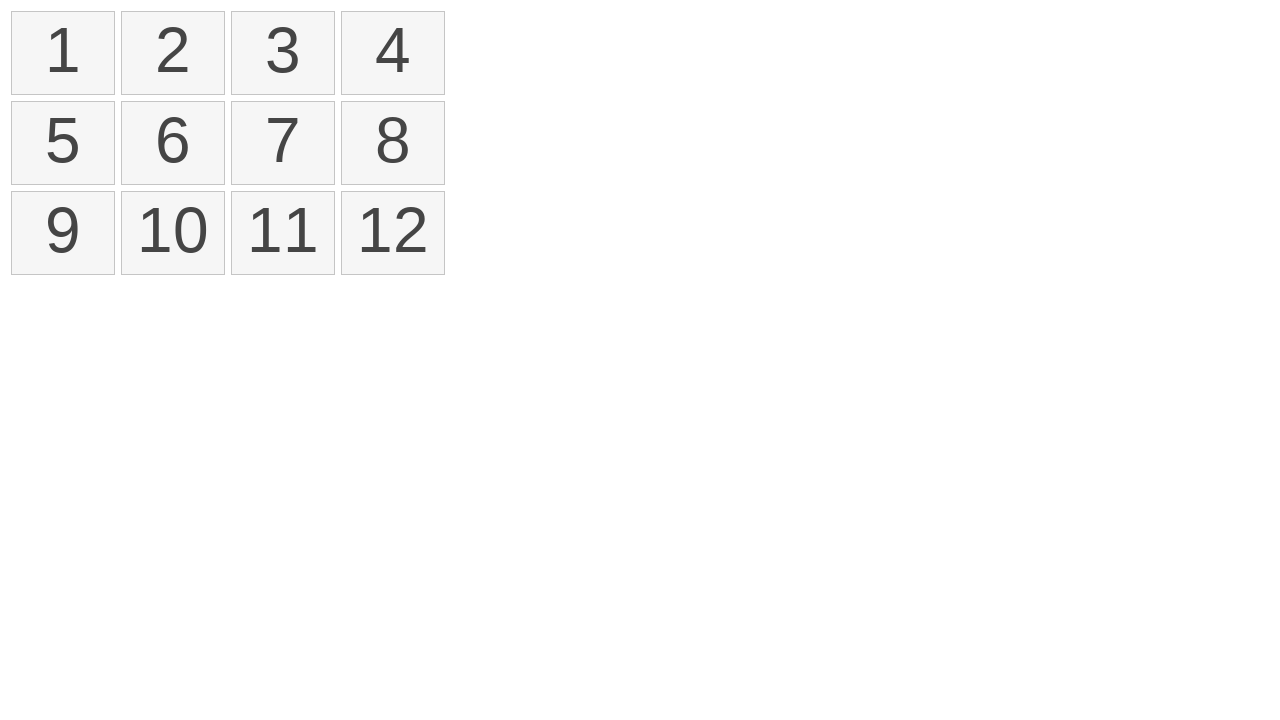

Pressed mouse button down to start click and hold at (63, 53)
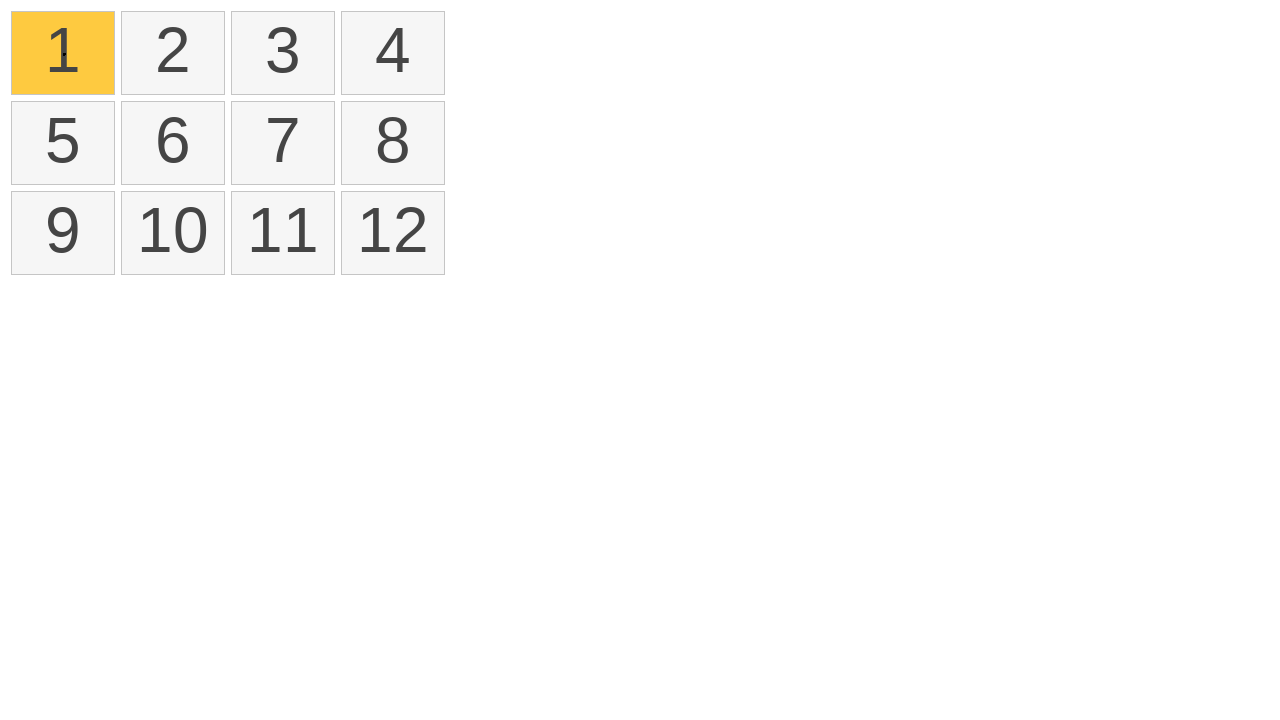

Dragged mouse to tenth selectable item while holding at (173, 233) on xpath=//ol[@id='selectable']/li >> nth=9
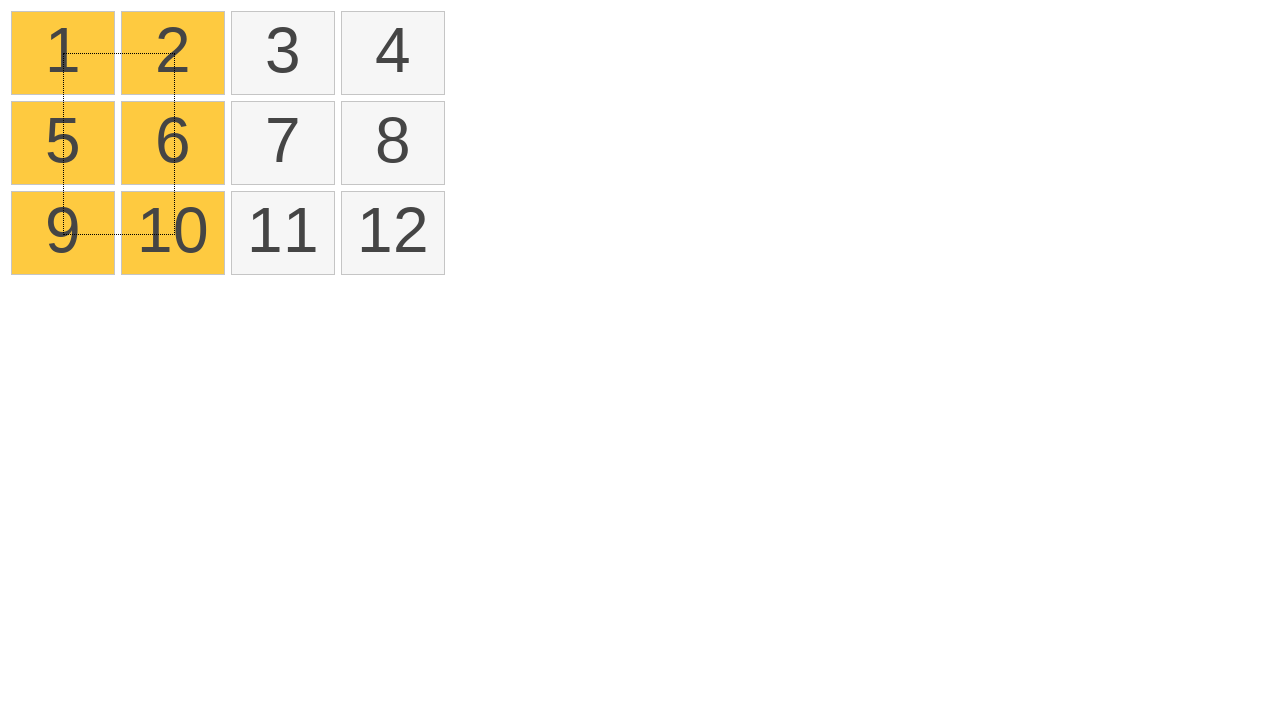

Released mouse button to complete click and hold selection at (173, 233)
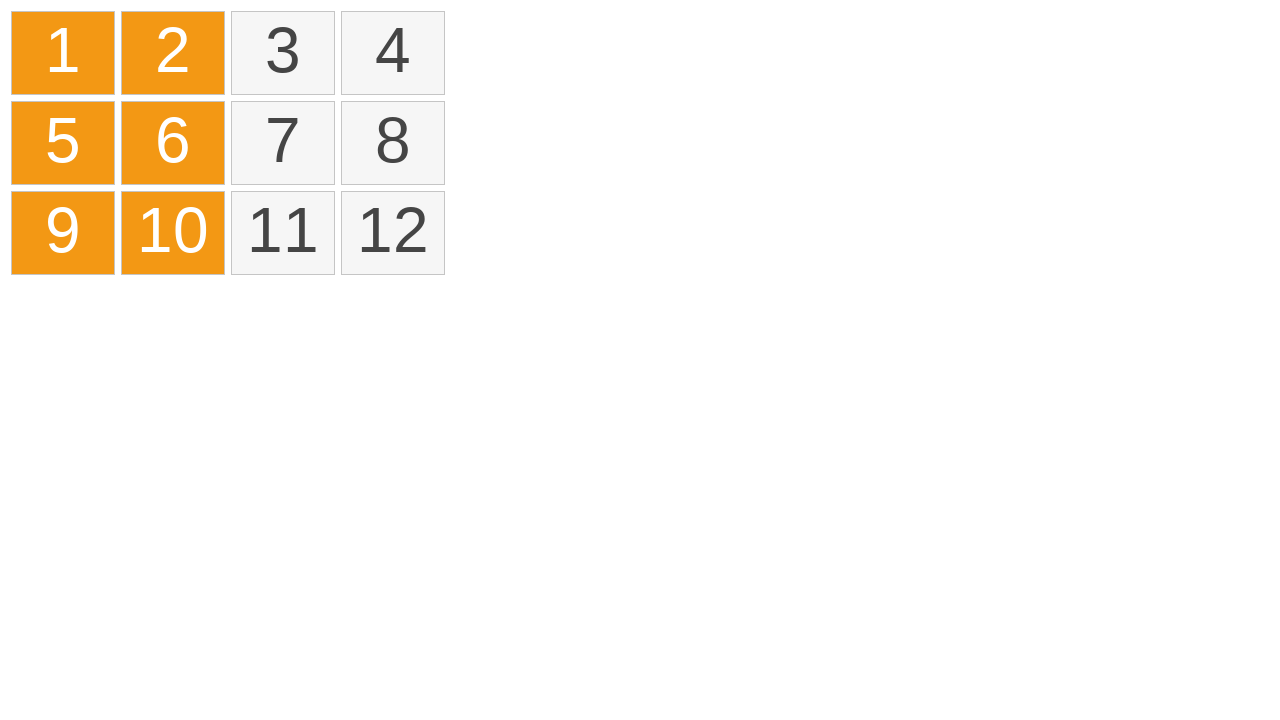

Verified that selected items with 'ui-selected' class are present
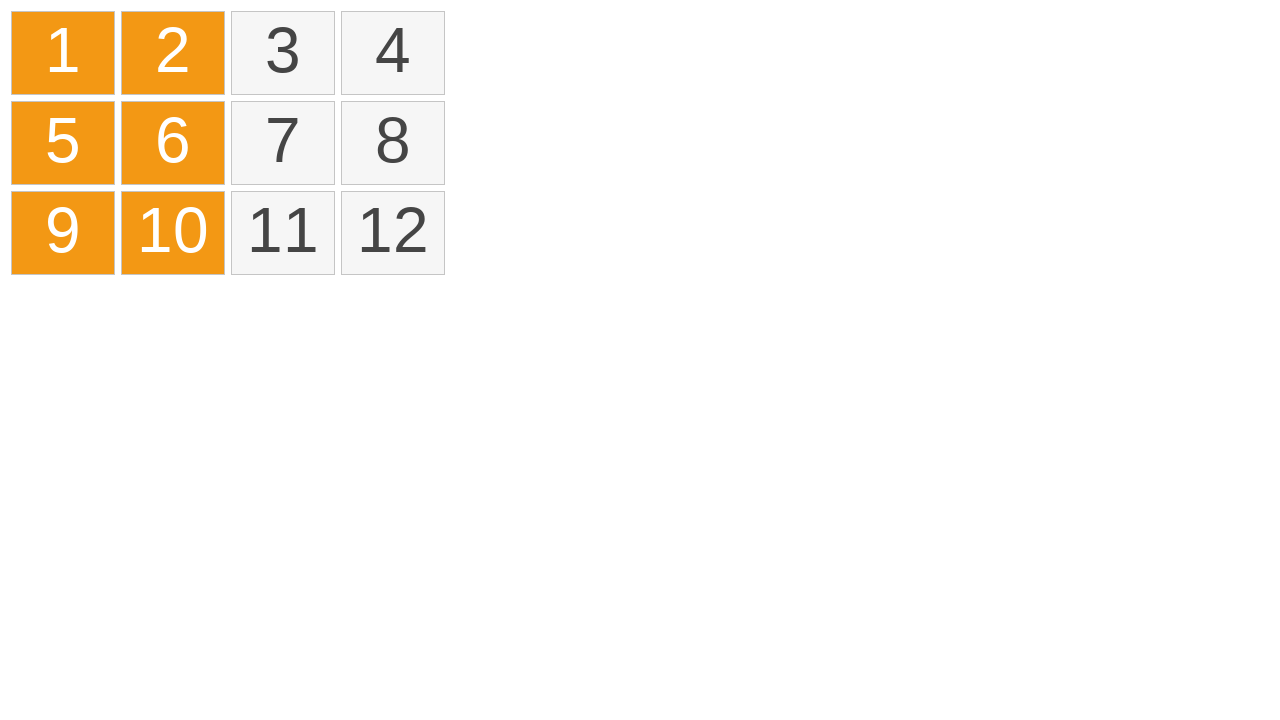

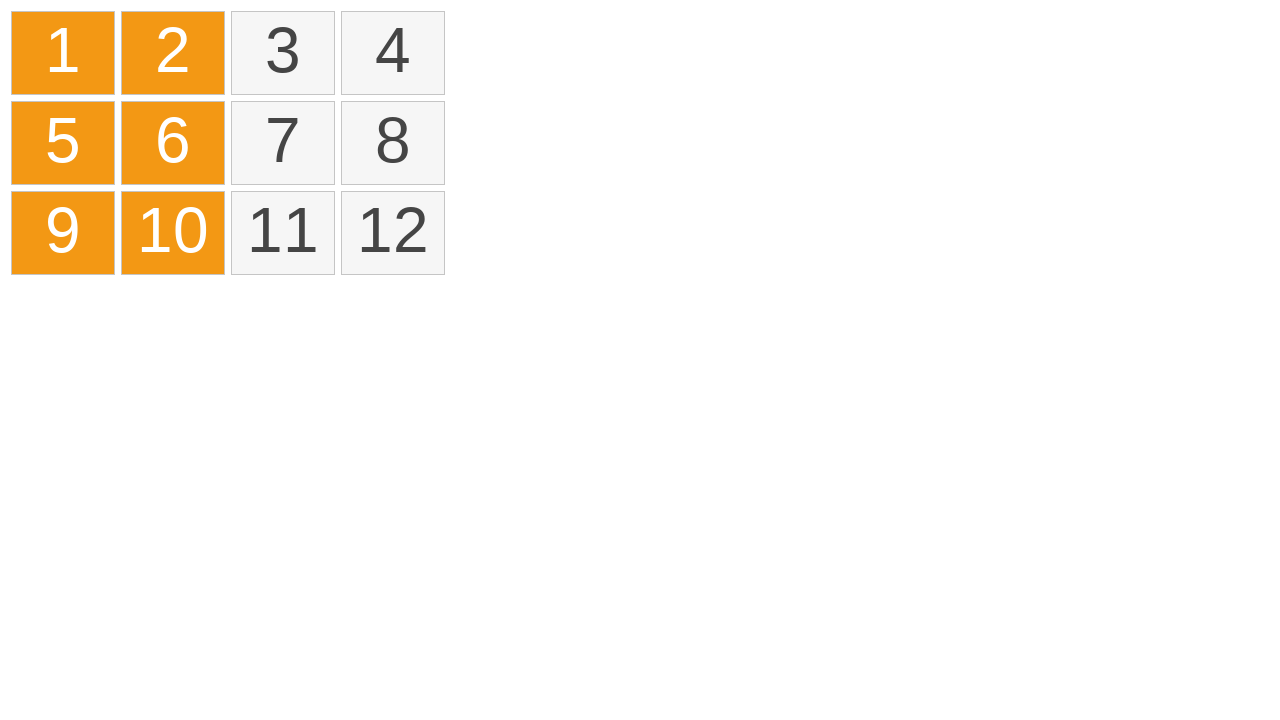